Tests dismissing a JavaScript confirmation dialog and verifying the result

Starting URL: https://automationfc.github.io/basic-form/index.html

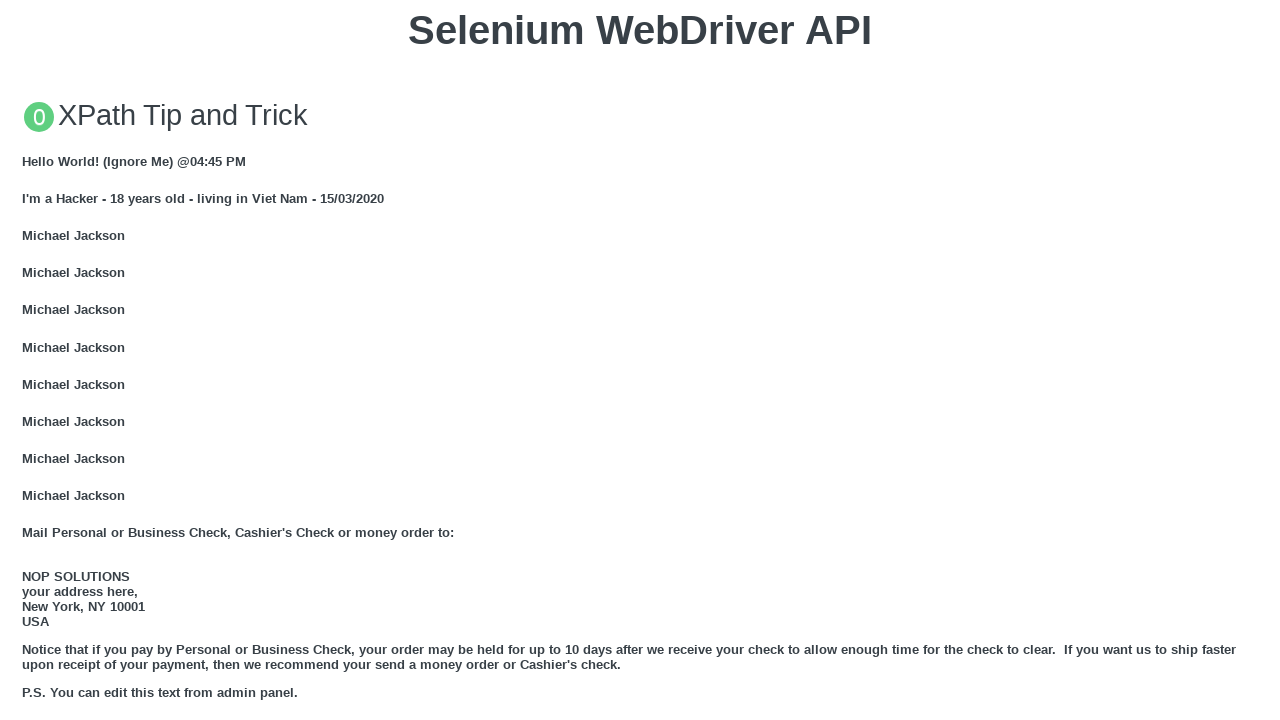

Set up dialog handler to dismiss confirmation dialogs
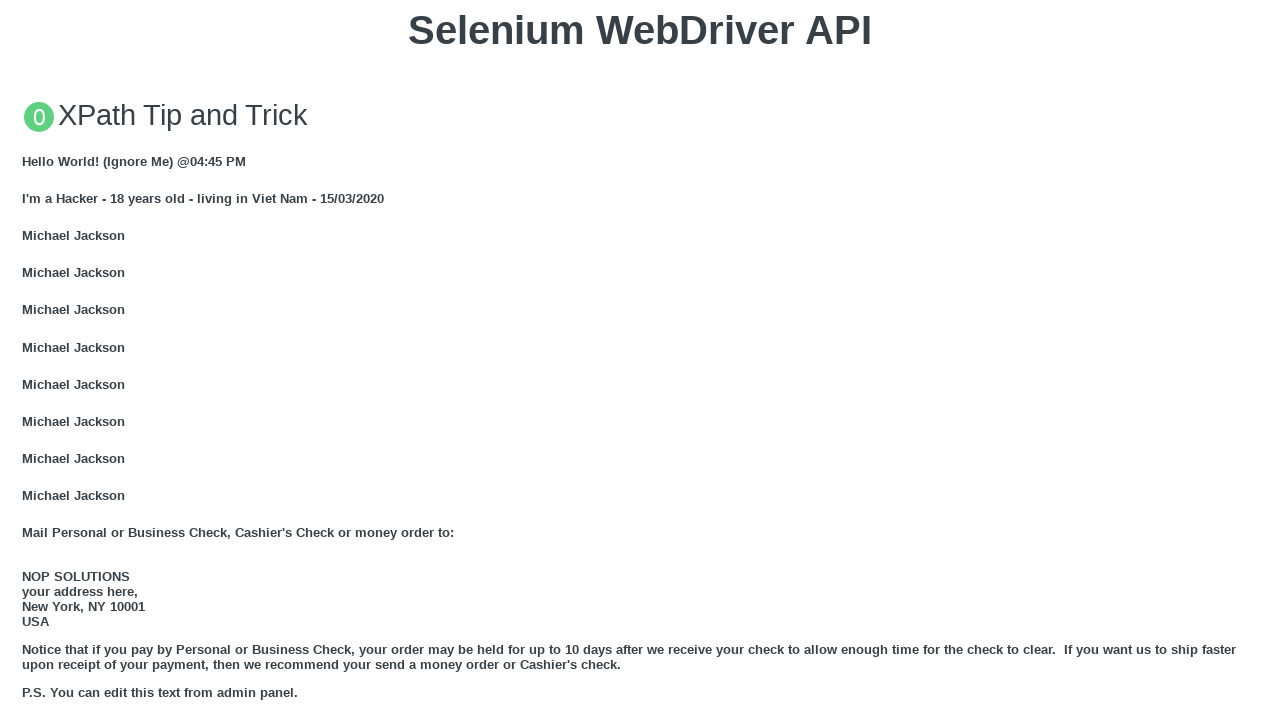

Clicked button to trigger JavaScript confirmation dialog at (640, 360) on xpath=//button[text()='Click for JS Confirm']
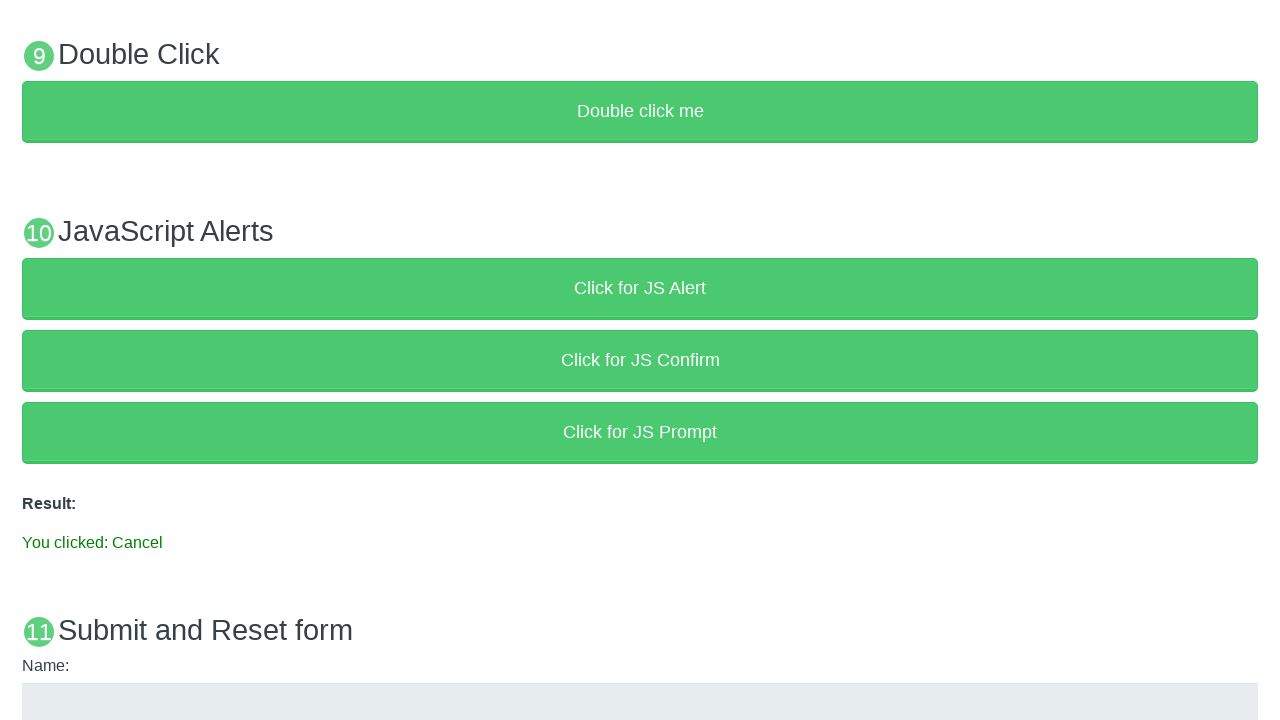

Verified that confirmation dialog was dismissed and 'Cancel' result message appeared
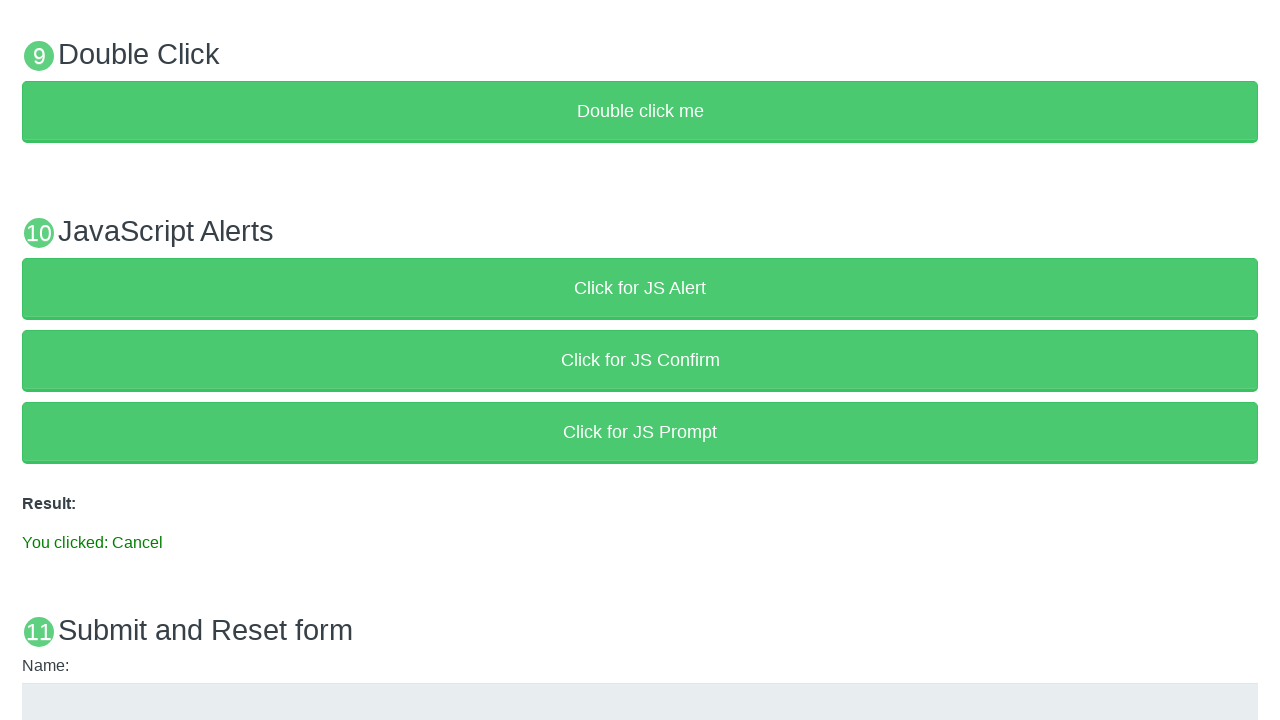

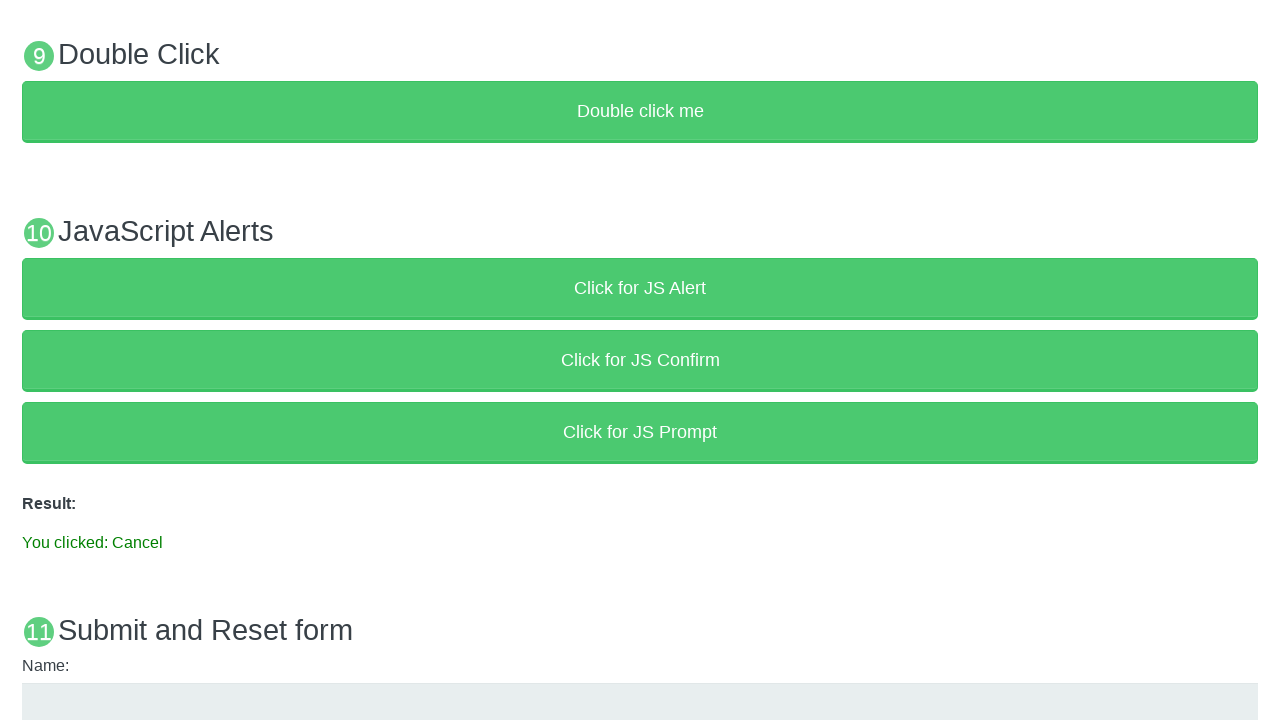